Tests alert handling by clicking a button to trigger an alert and then accepting it

Starting URL: https://demoqa.com/alerts

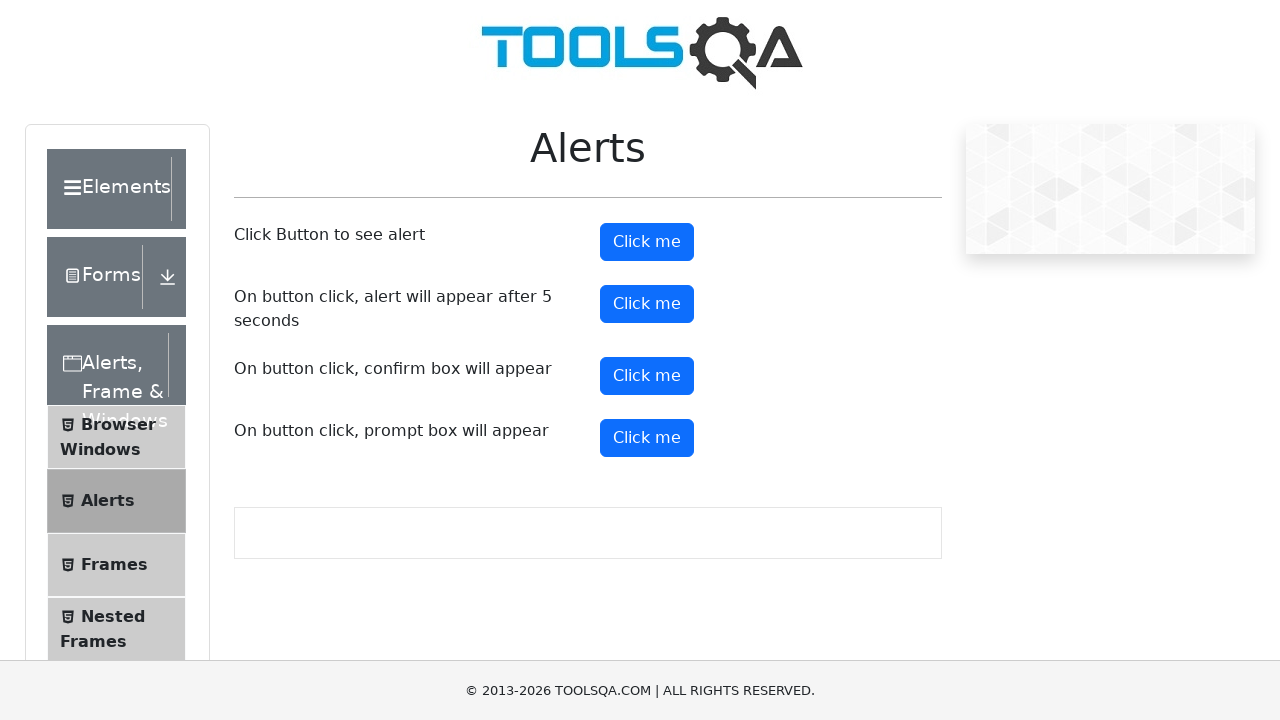

Clicked alert button to trigger alert dialog at (647, 242) on button#alertButton
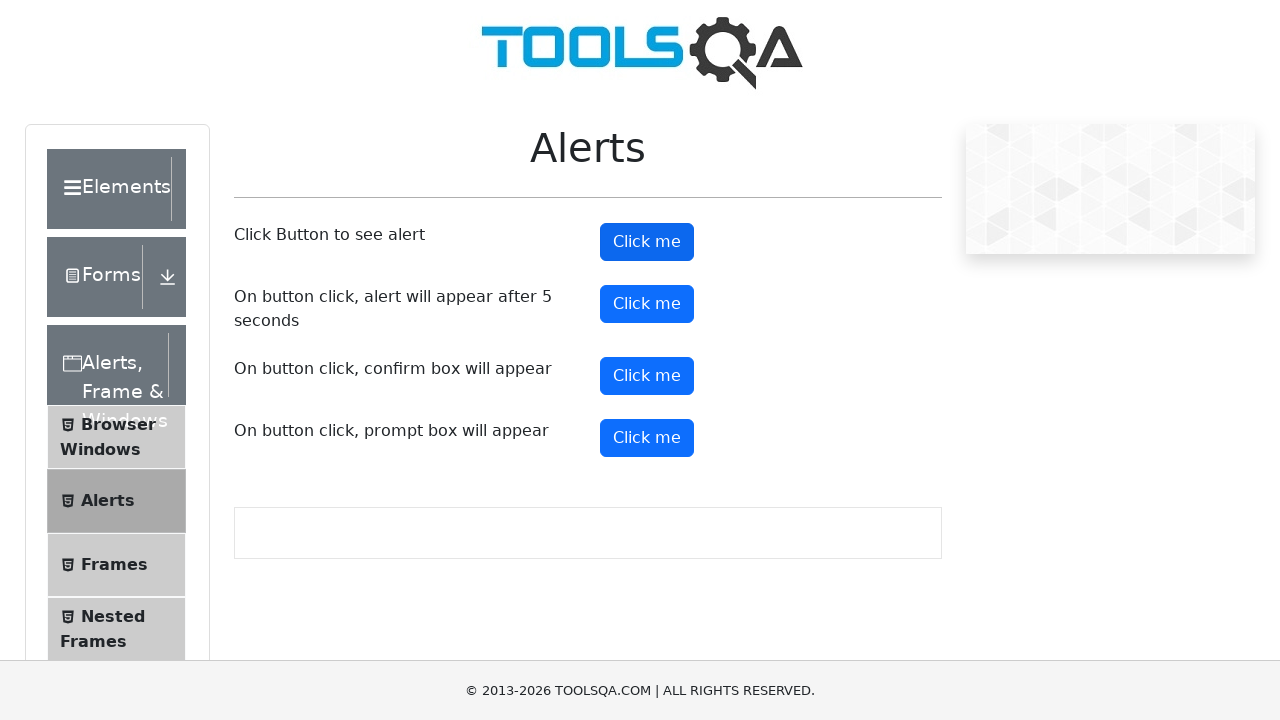

Set up dialog handler to accept alert
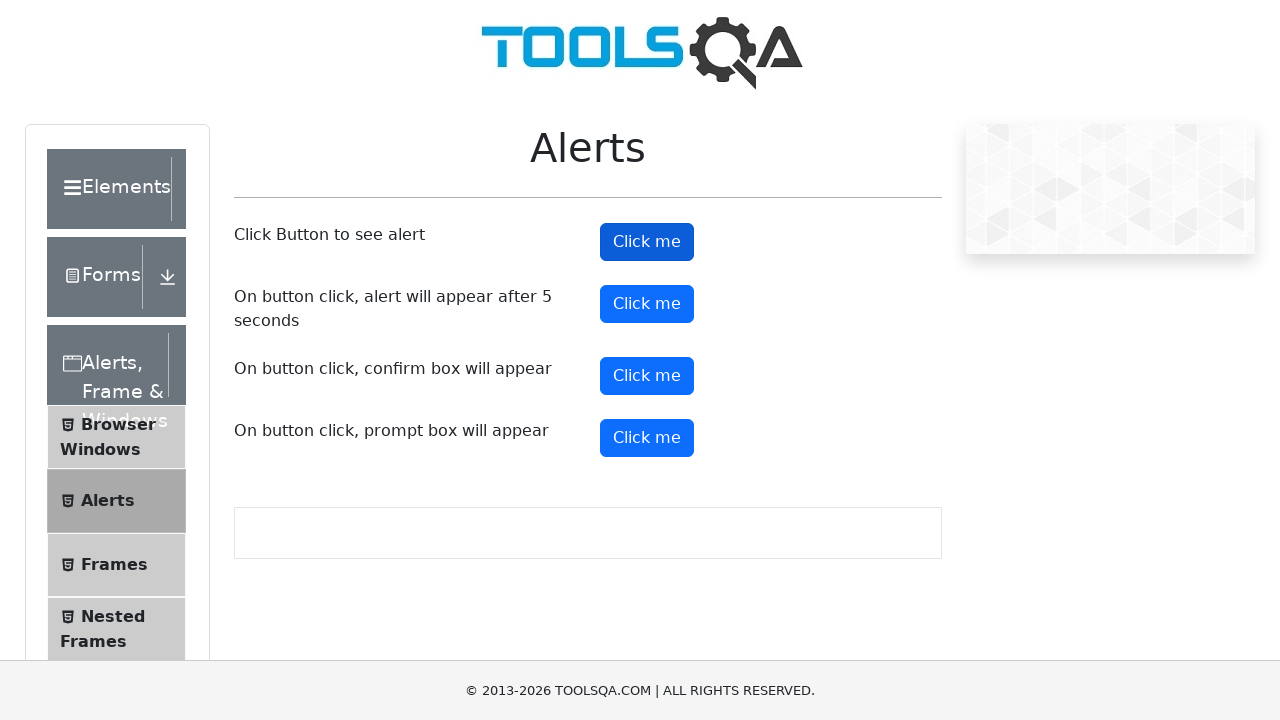

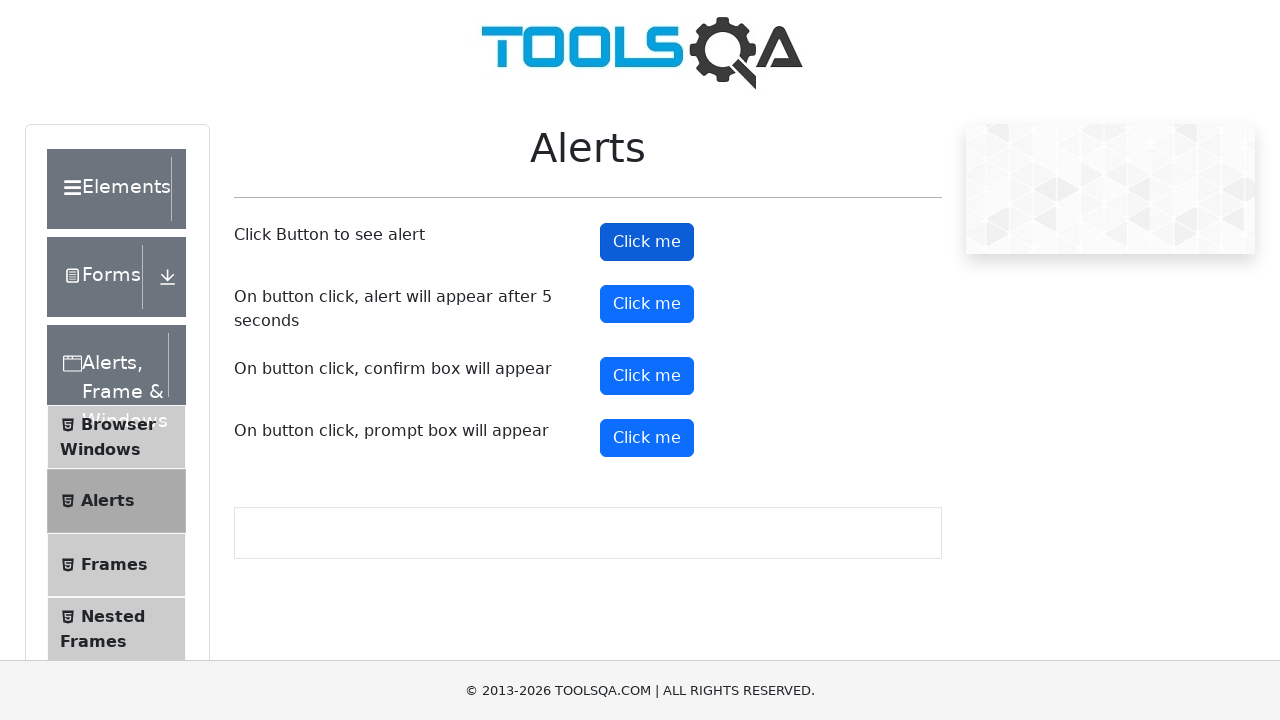